Tests navigation functionality by clicking on the first three menu items (Shop, My Account, Test Cases), verifying that each page loads correctly with expected content, and navigating back to the homepage after each click.

Starting URL: https://practice.automationtesting.in/

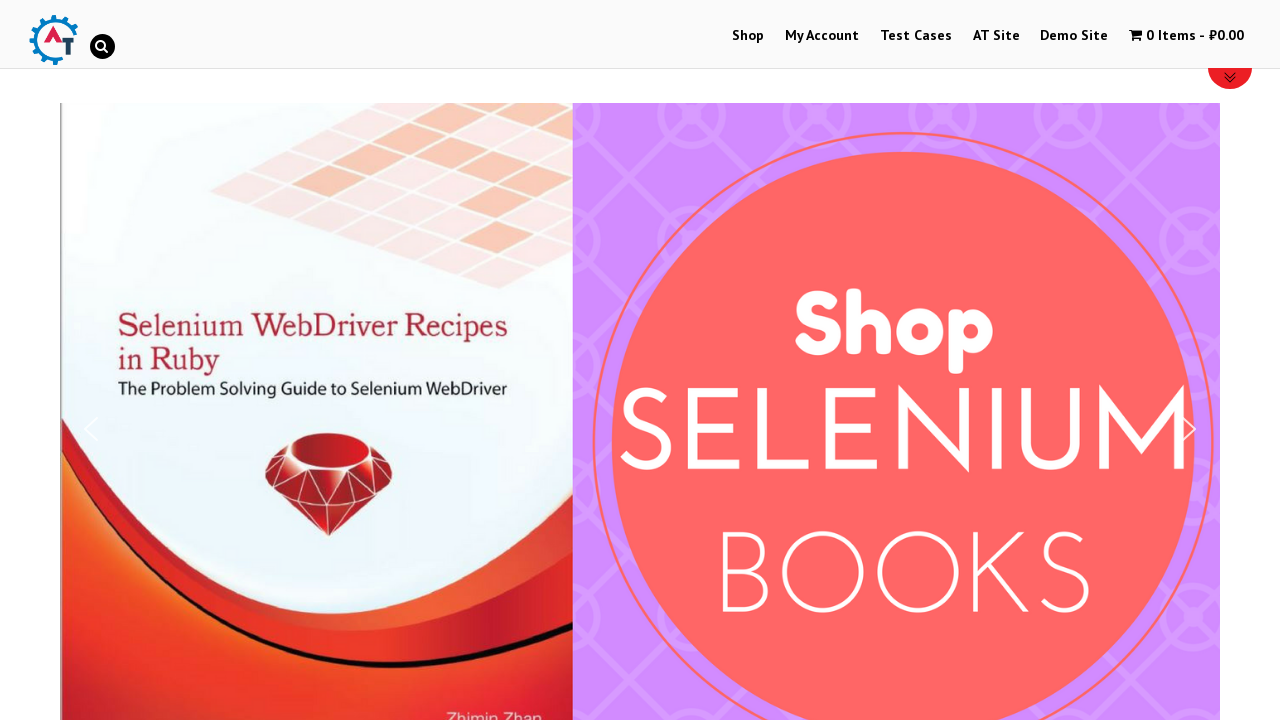

Main navigation menu loaded
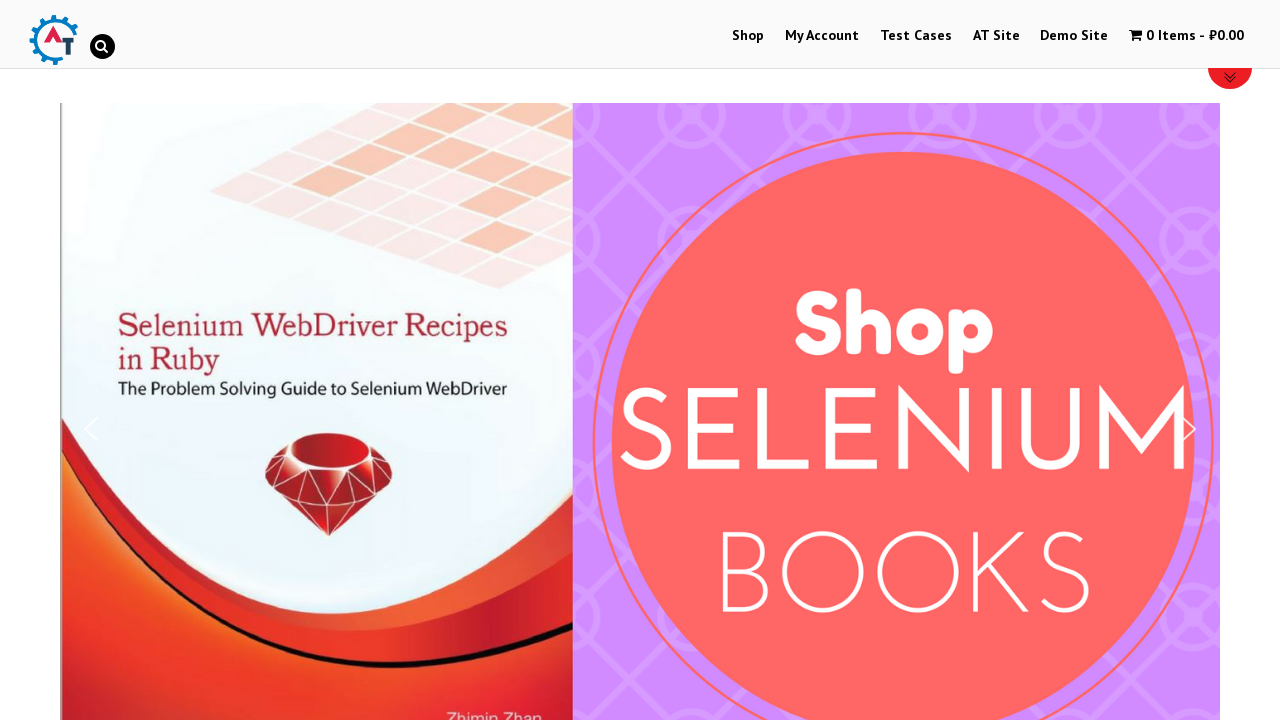

Clicked menu item: shop at (748, 36) on (//ul[@id='main-nav']//a)[1]
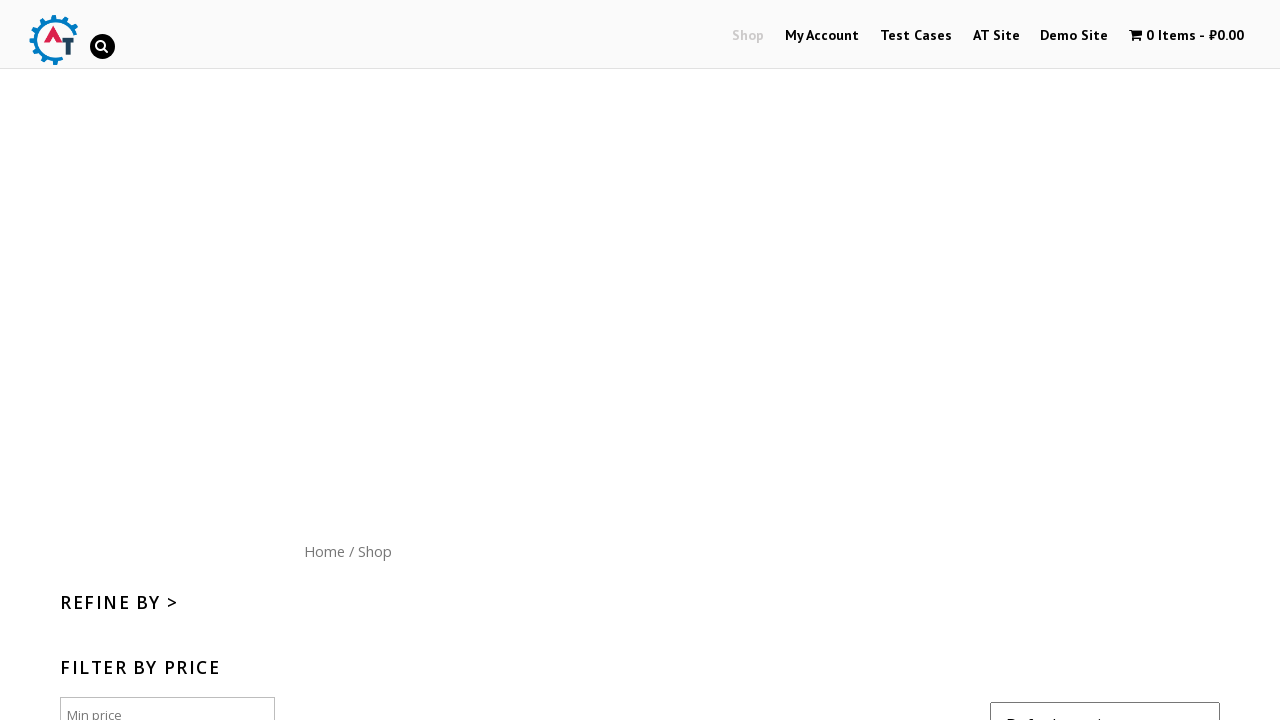

Shop page loaded with 'Refine By' sidebar verified
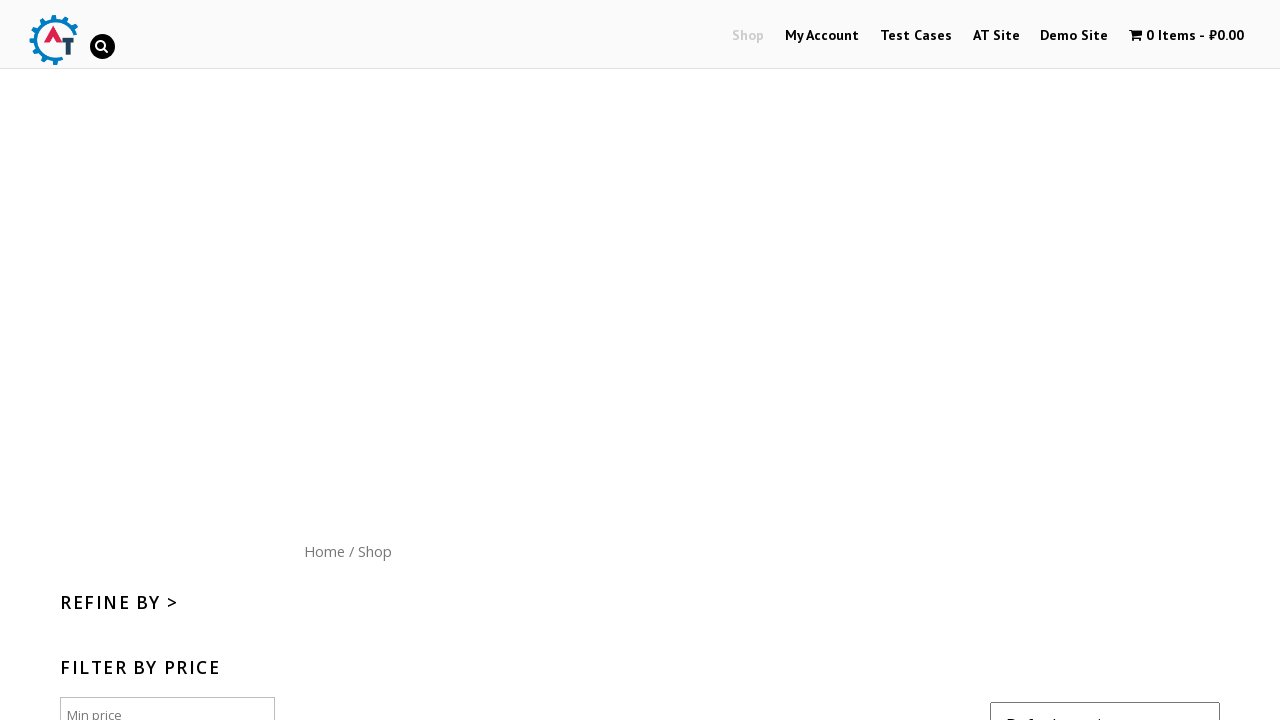

Navigated back to homepage
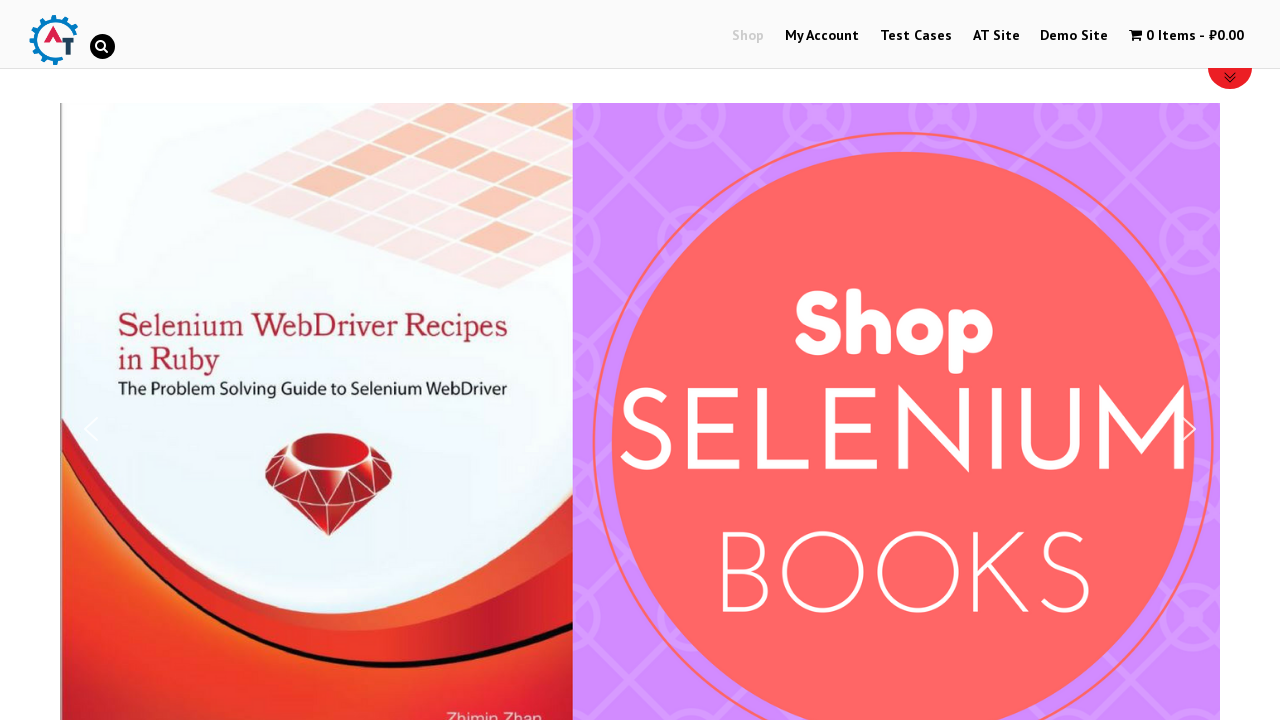

Homepage loaded and stabilized
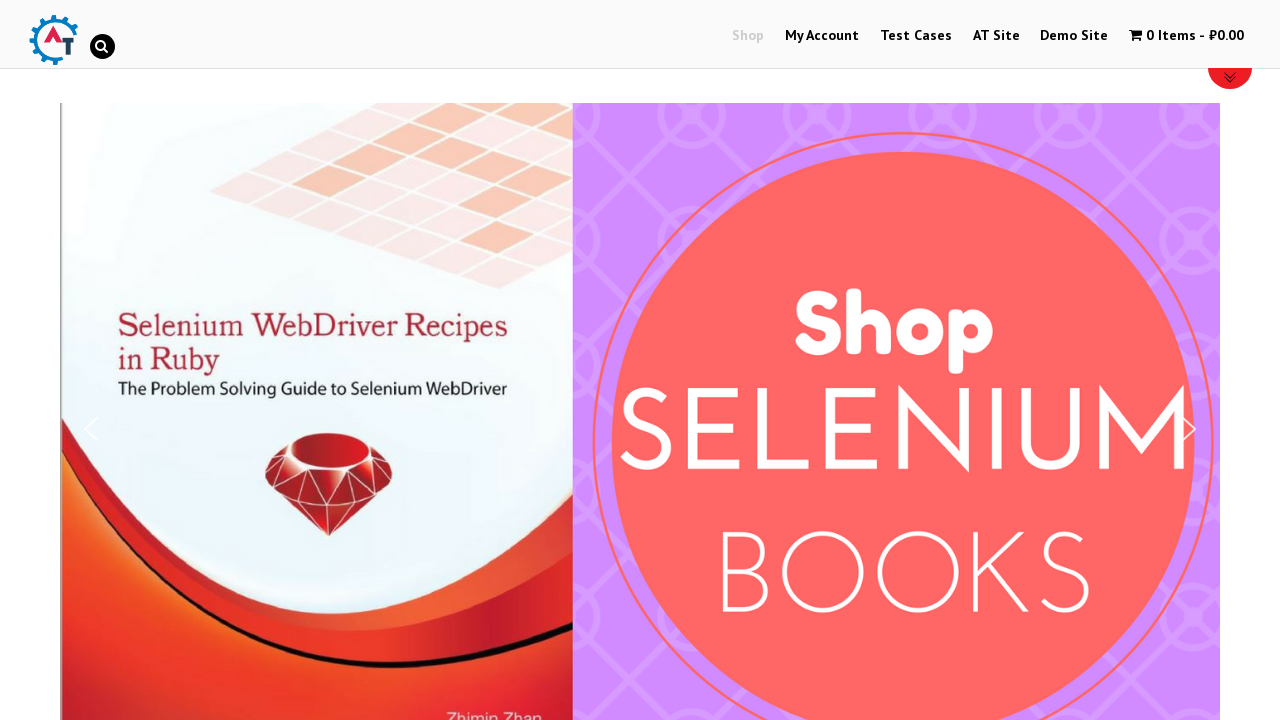

Clicked menu item: my account at (822, 36) on (//ul[@id='main-nav']//a)[2]
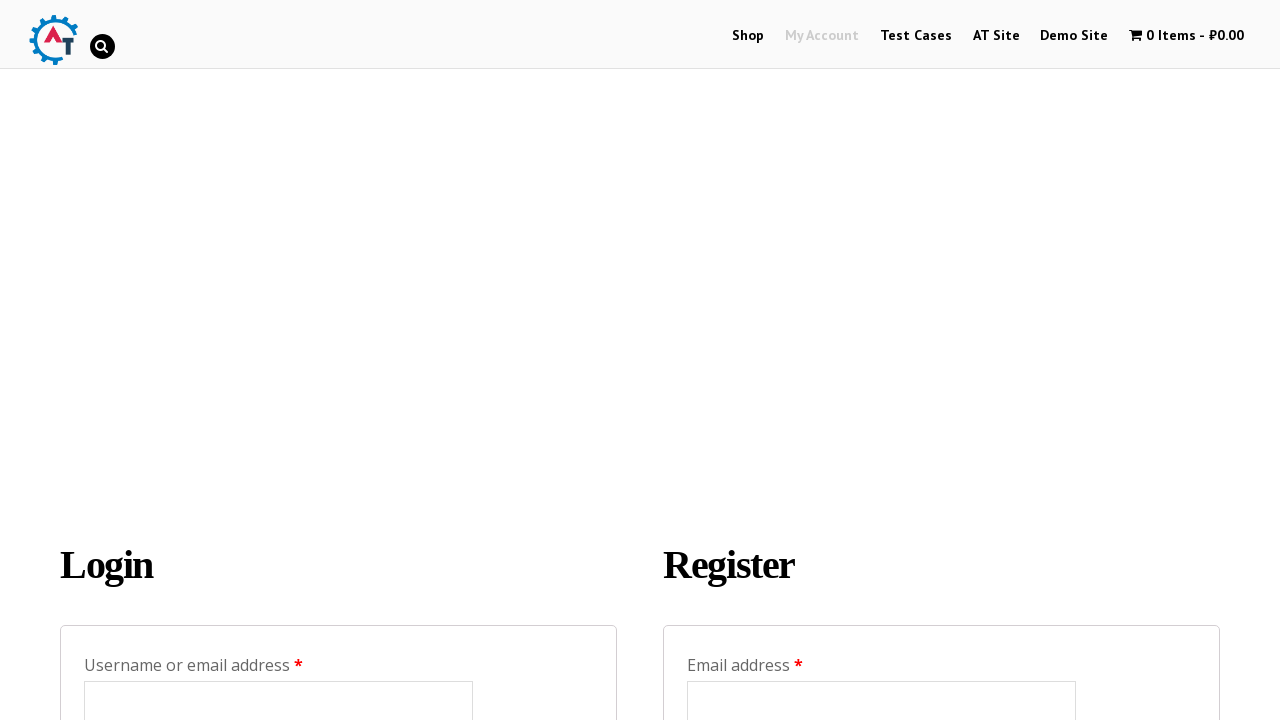

My Account page loaded with Login section verified
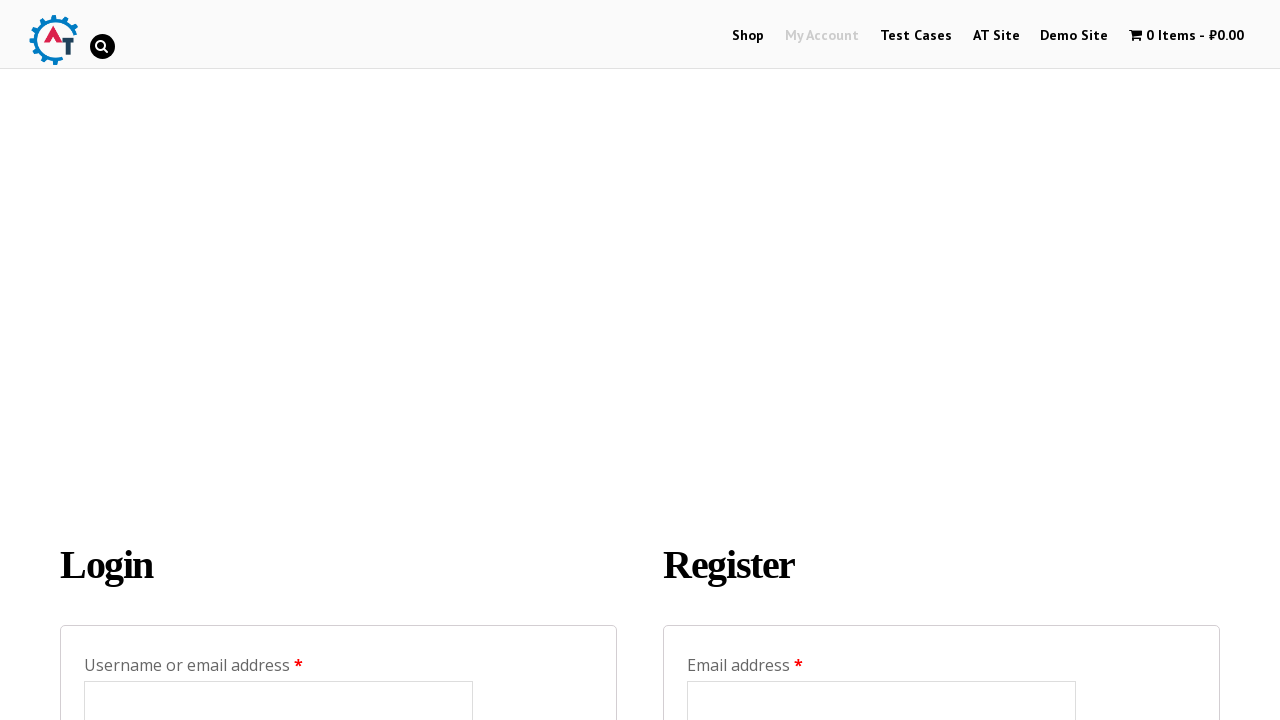

Navigated back to homepage
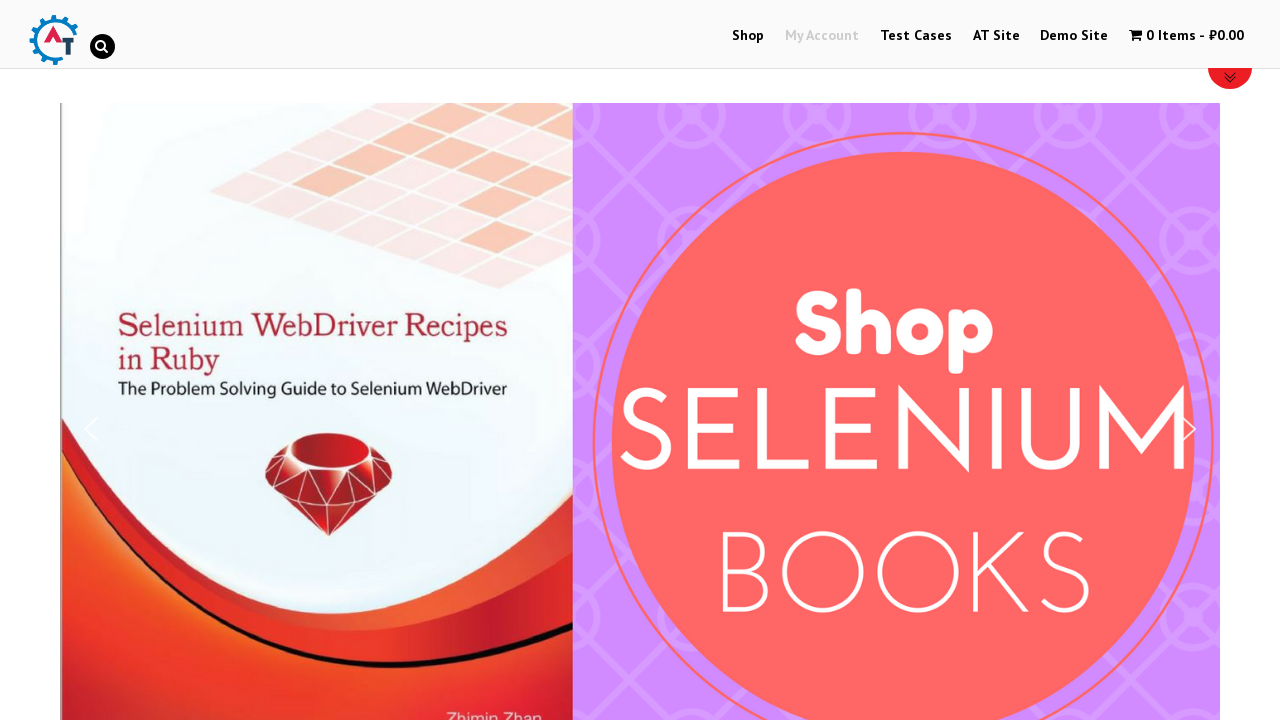

Homepage loaded and stabilized
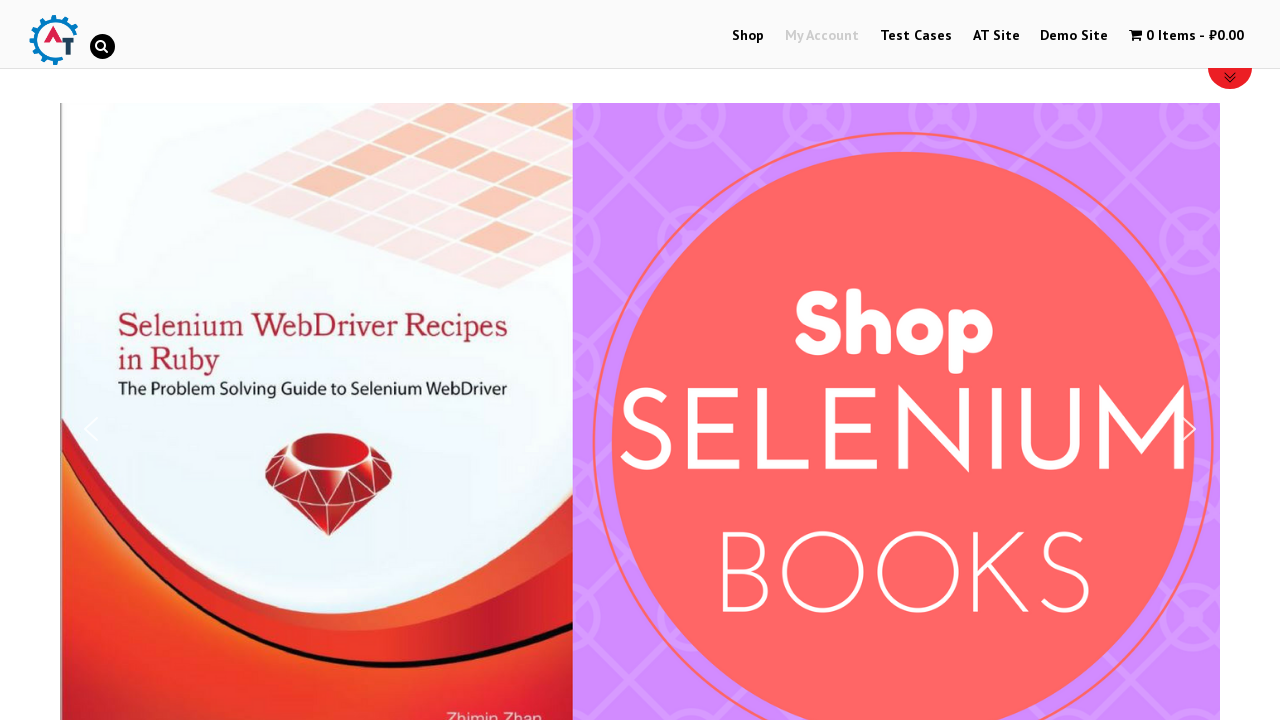

Clicked menu item: test cases at (916, 36) on (//ul[@id='main-nav']//a)[3]
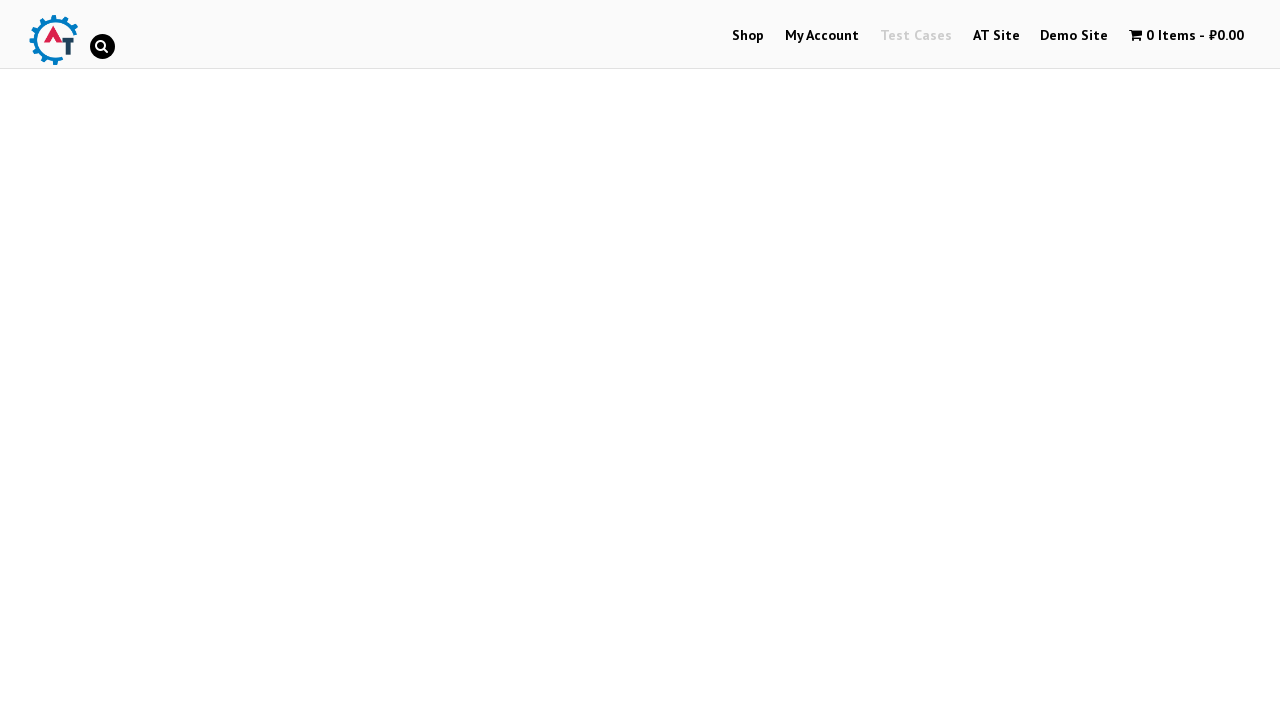

Test Cases page loaded with heading verified
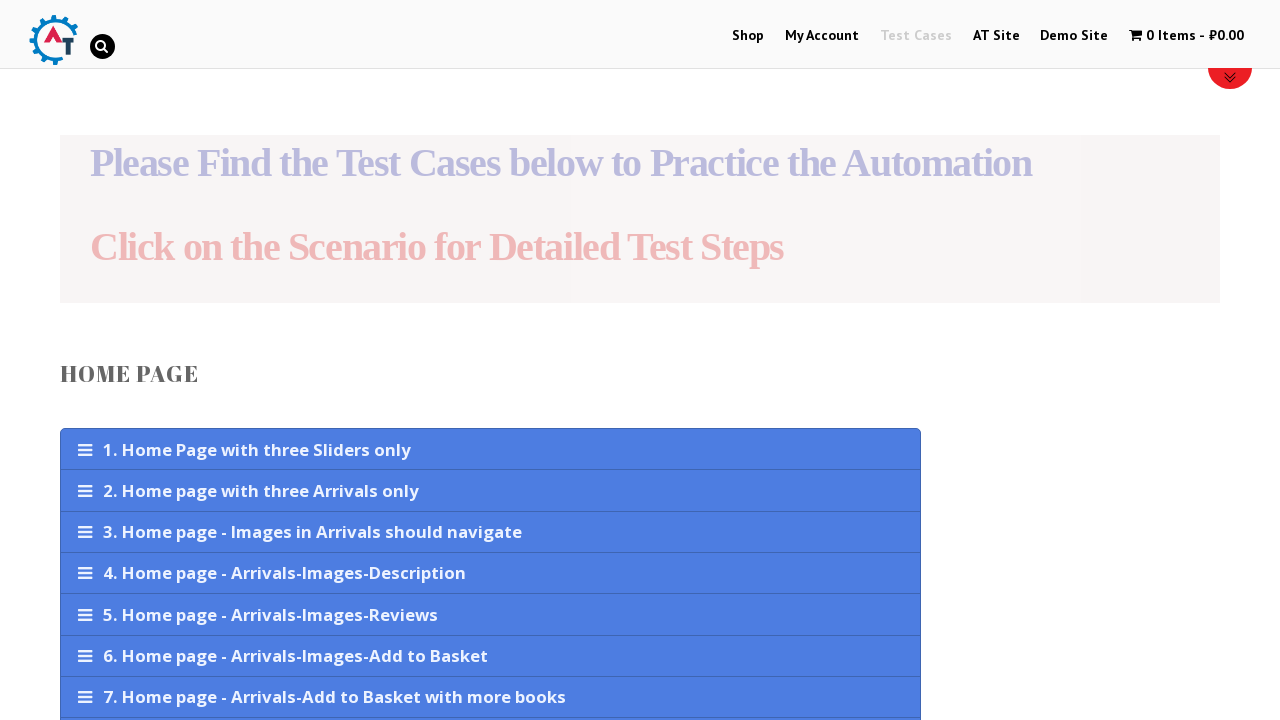

Navigated back to homepage
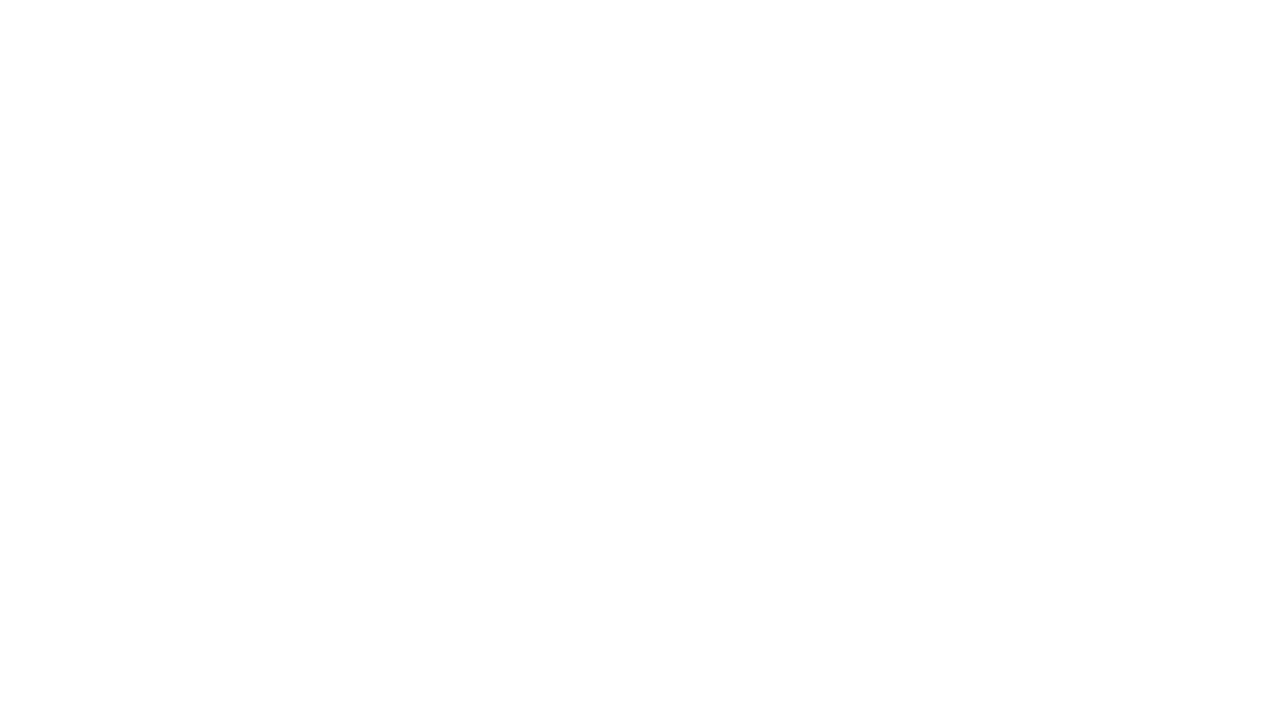

Homepage loaded and stabilized
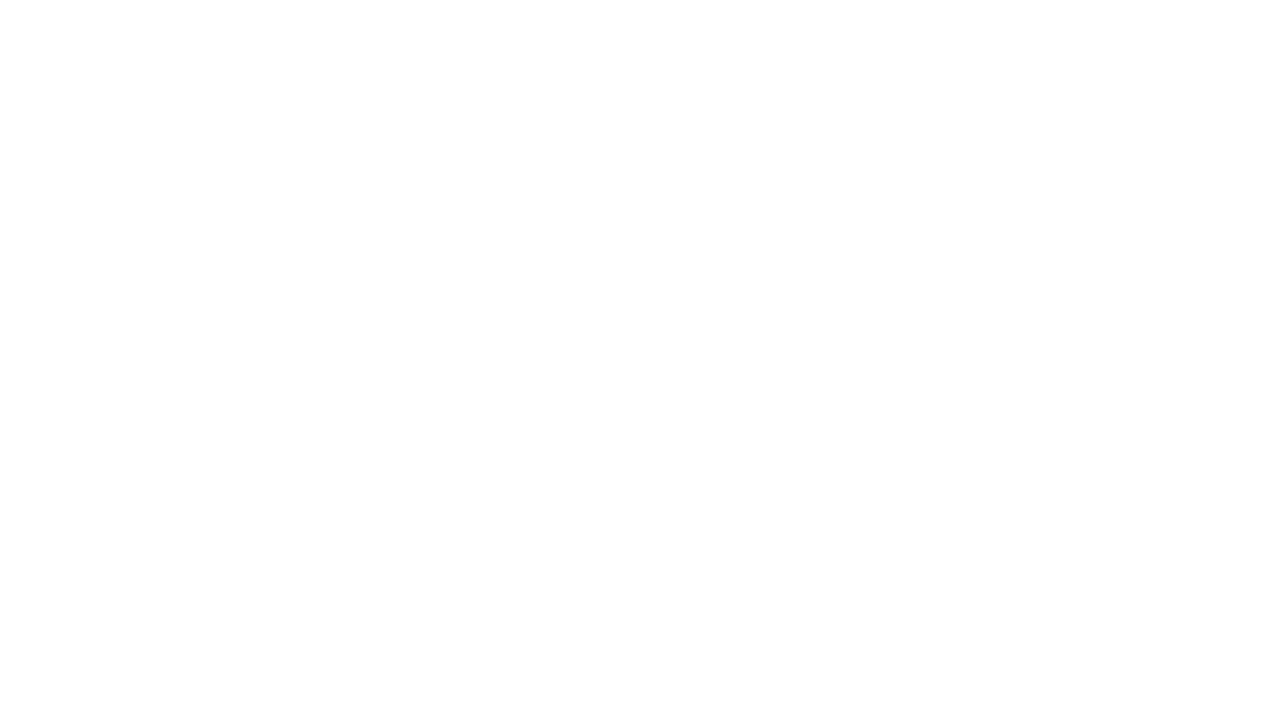

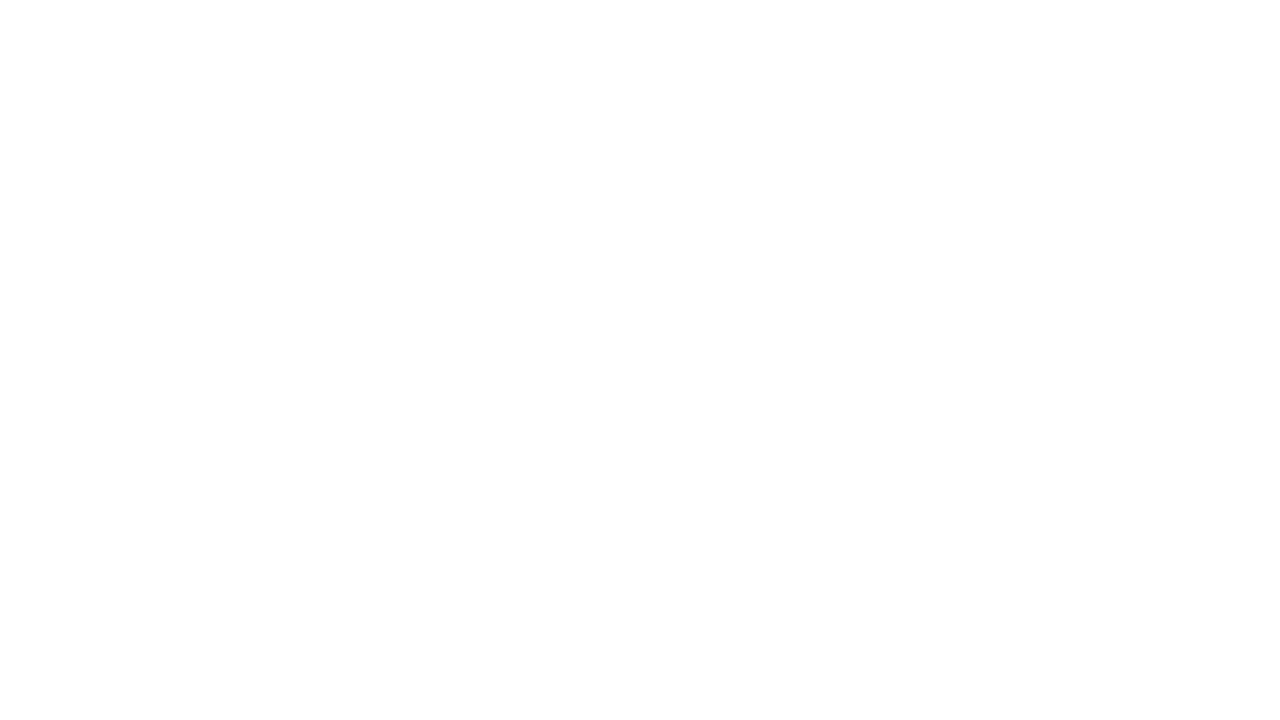